Tests double-click functionality on a button and verifies the resulting text change

Starting URL: https://automationfc.github.io/basic-form/index.html

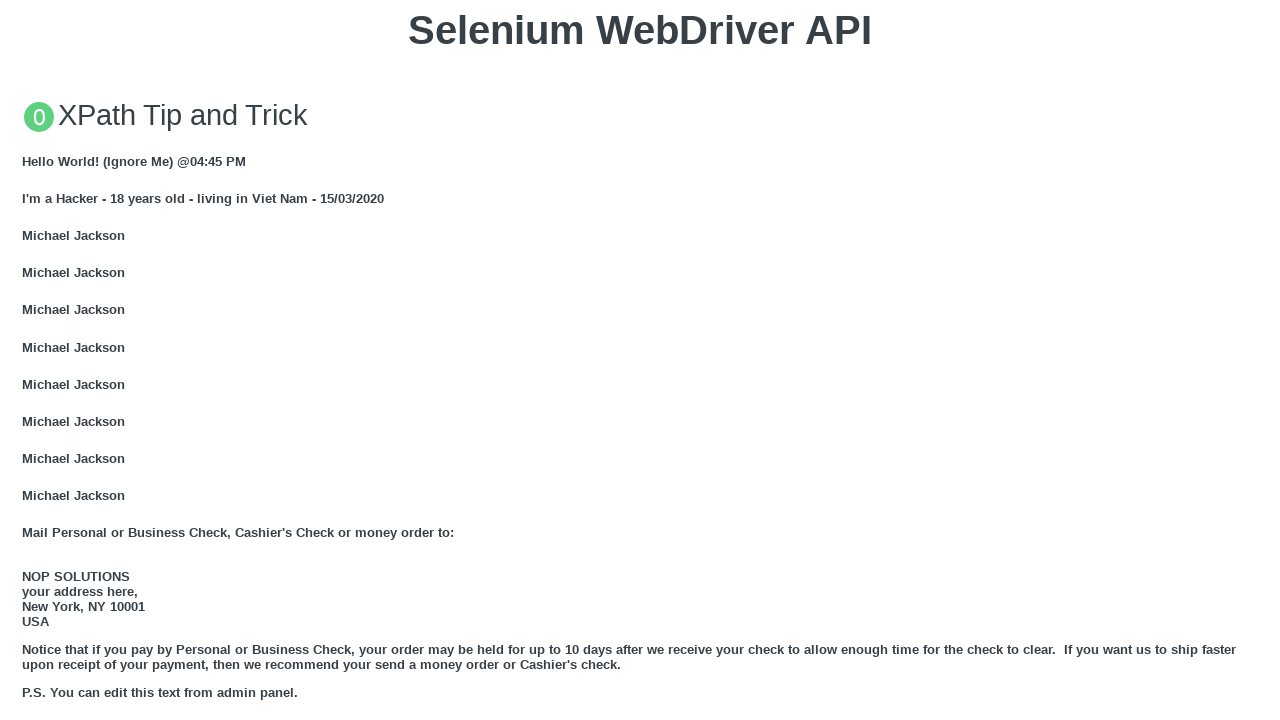

Scrolled double-click button into view
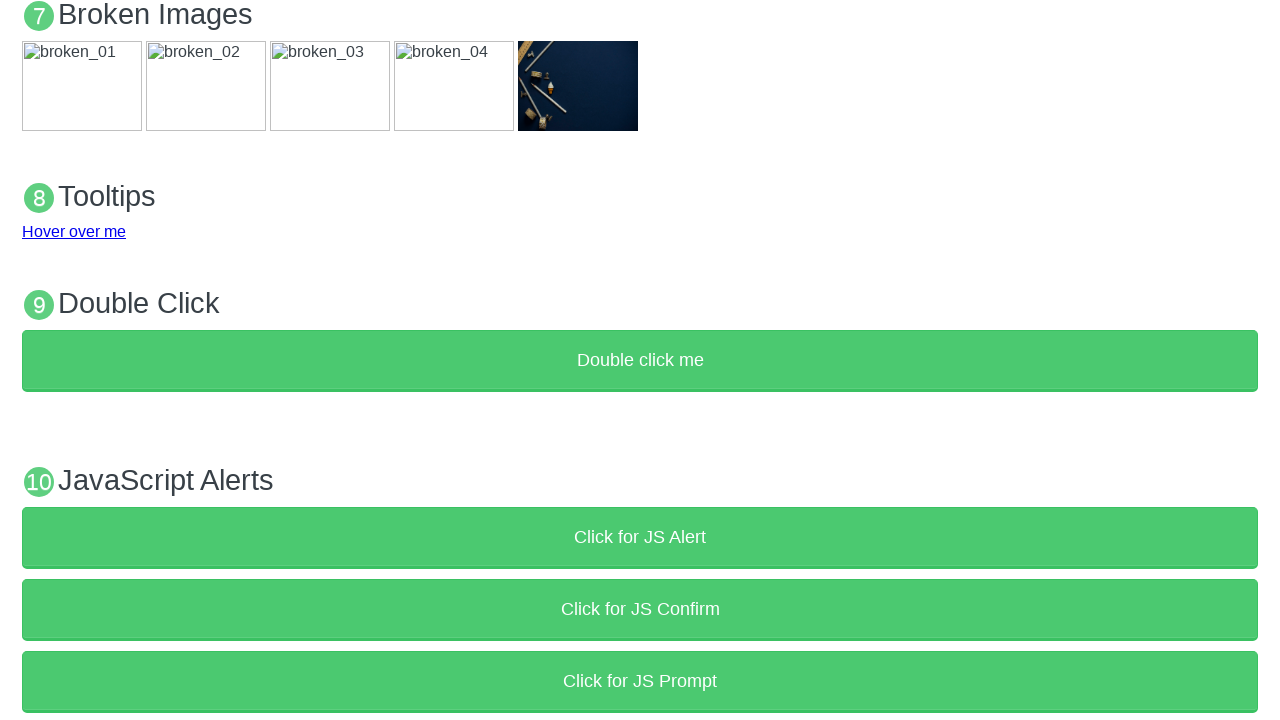

Double-clicked the 'Double click me' button at (640, 361) on xpath=//button[text()='Double click me']
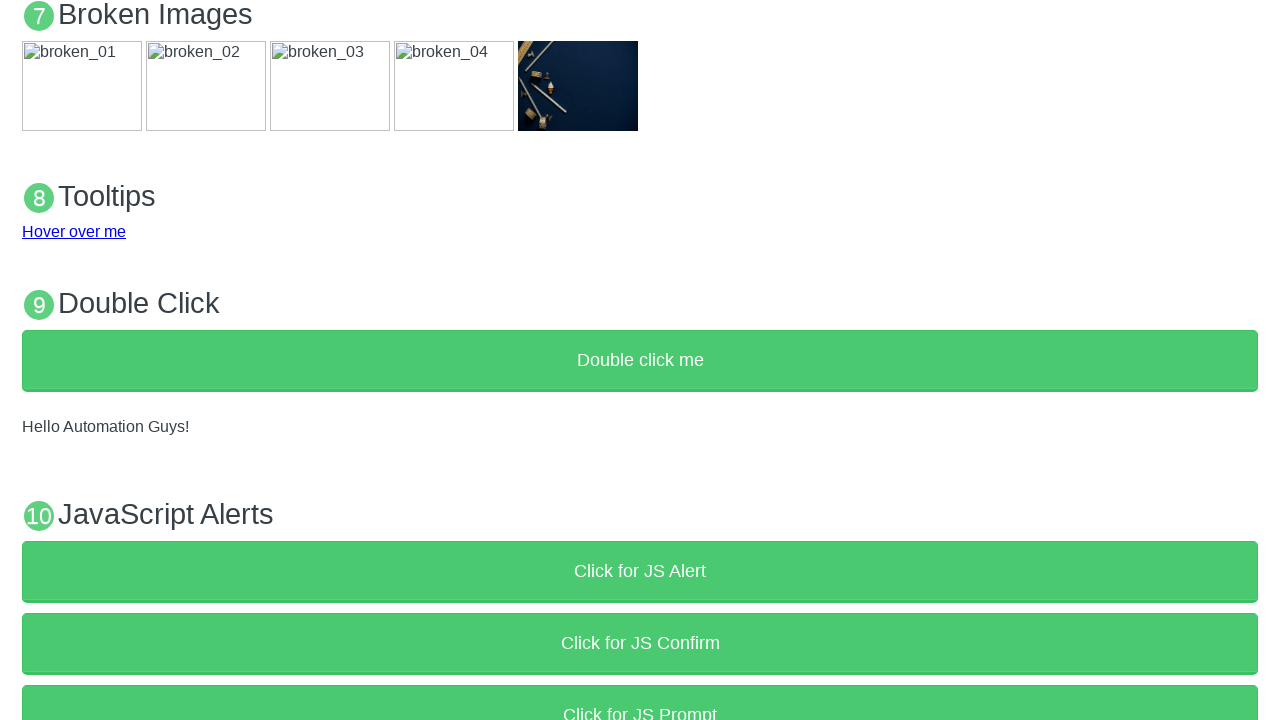

Retrieved demo text content
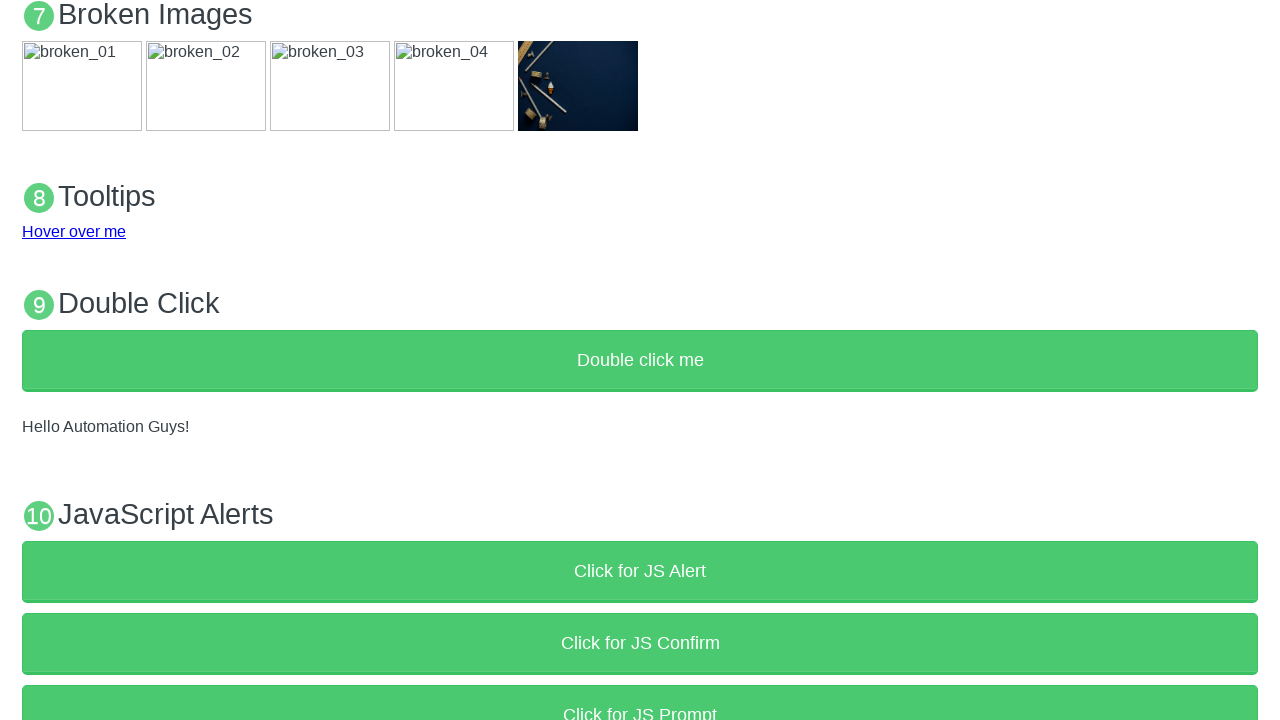

Verified demo text changed to 'Hello Automation Guys!'
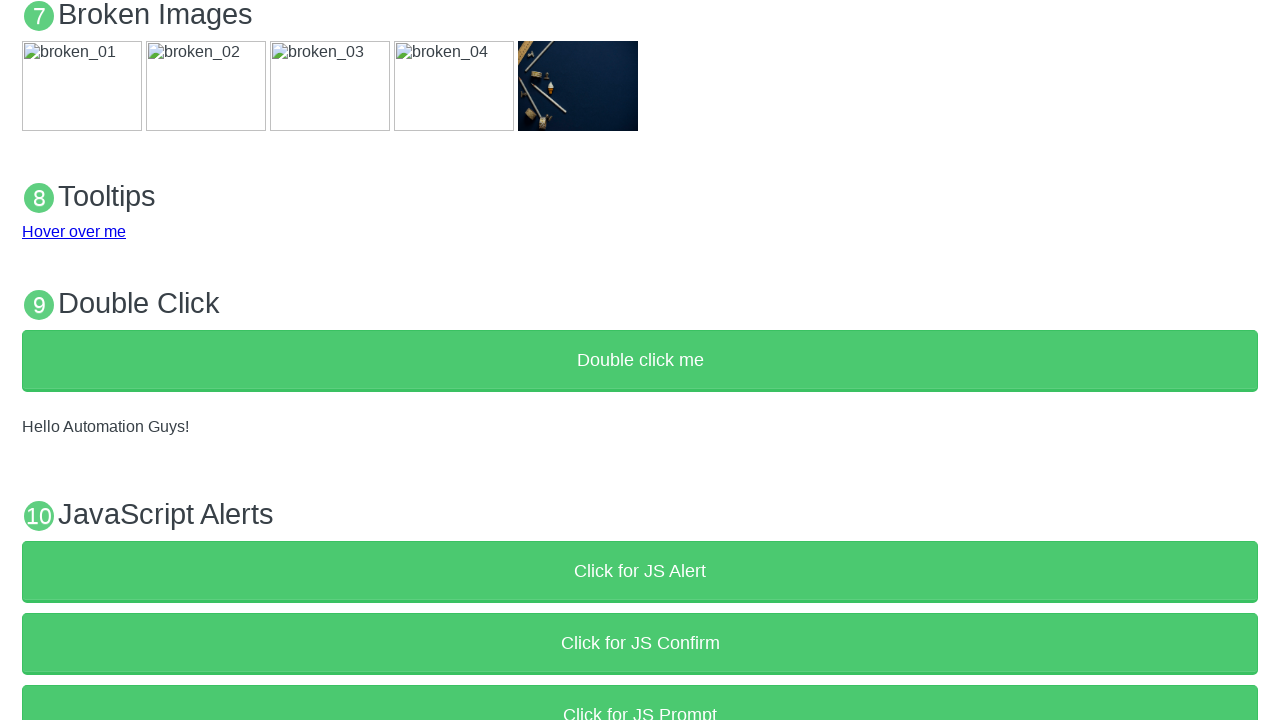

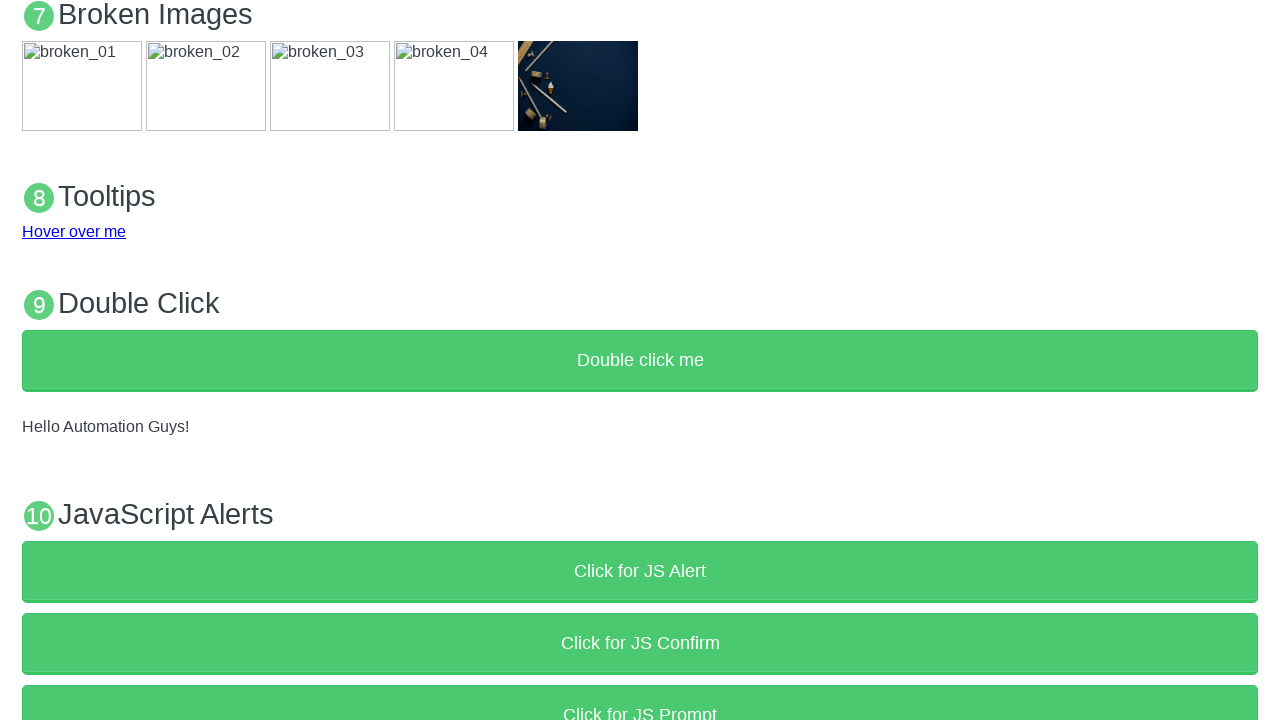